Tests navigation to browse languages alphabetically, clicks on letter J, and verifies the page displays a message about languages starting with J

Starting URL: http://www.99-bottles-of-beer.net/

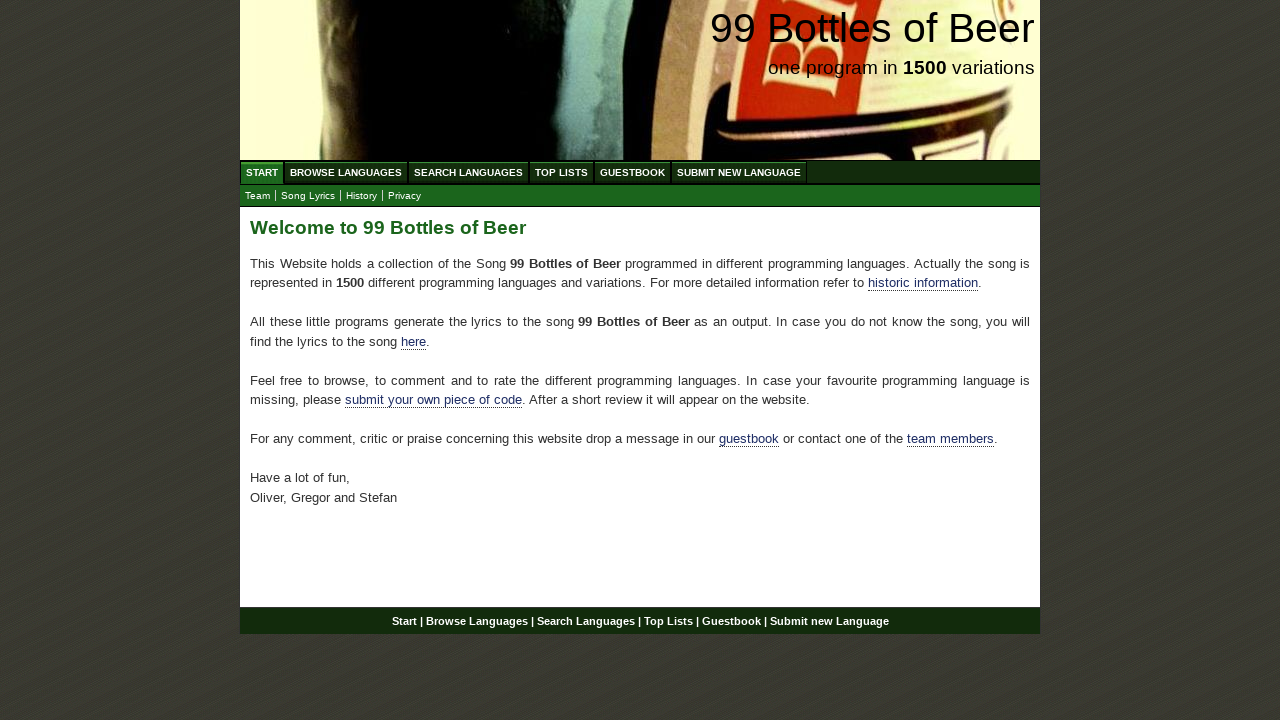

Clicked on 'Browse Languages' menu item at (346, 172) on xpath=//ul[@id='menu']/li/a[@href='/abc.html']
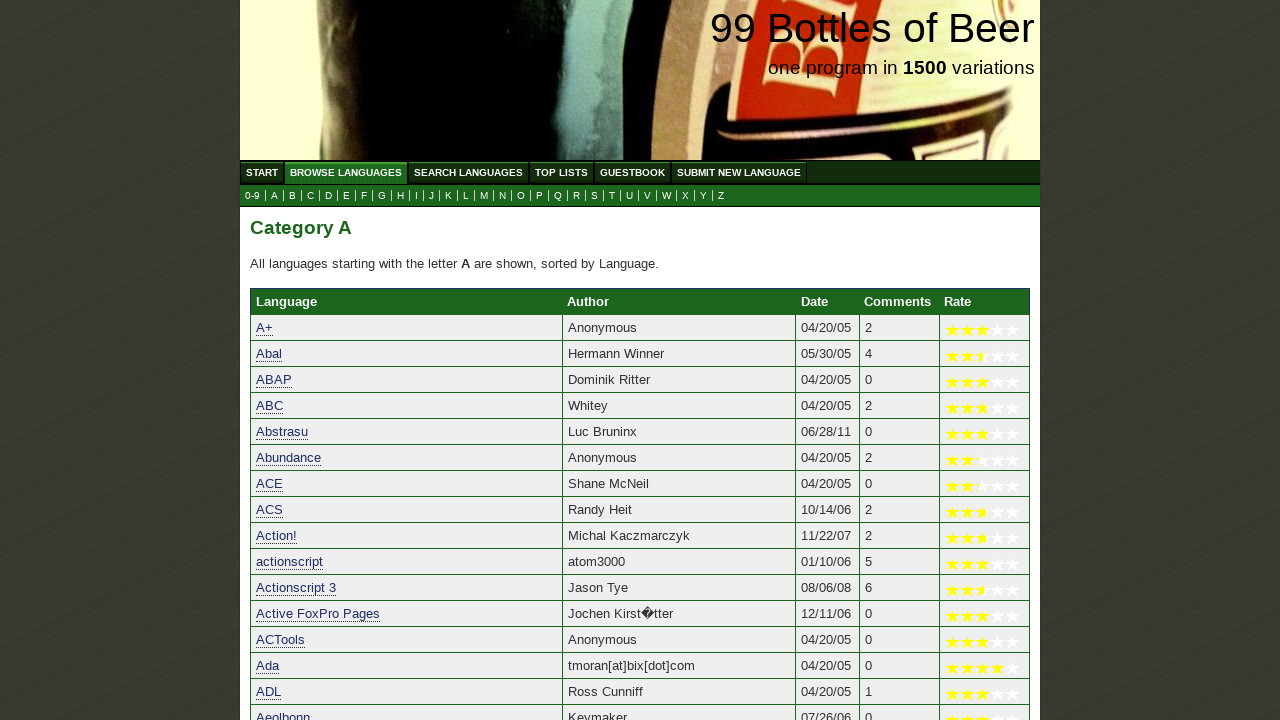

Clicked on letter J to filter languages at (432, 196) on xpath=//a[@href='j.html']
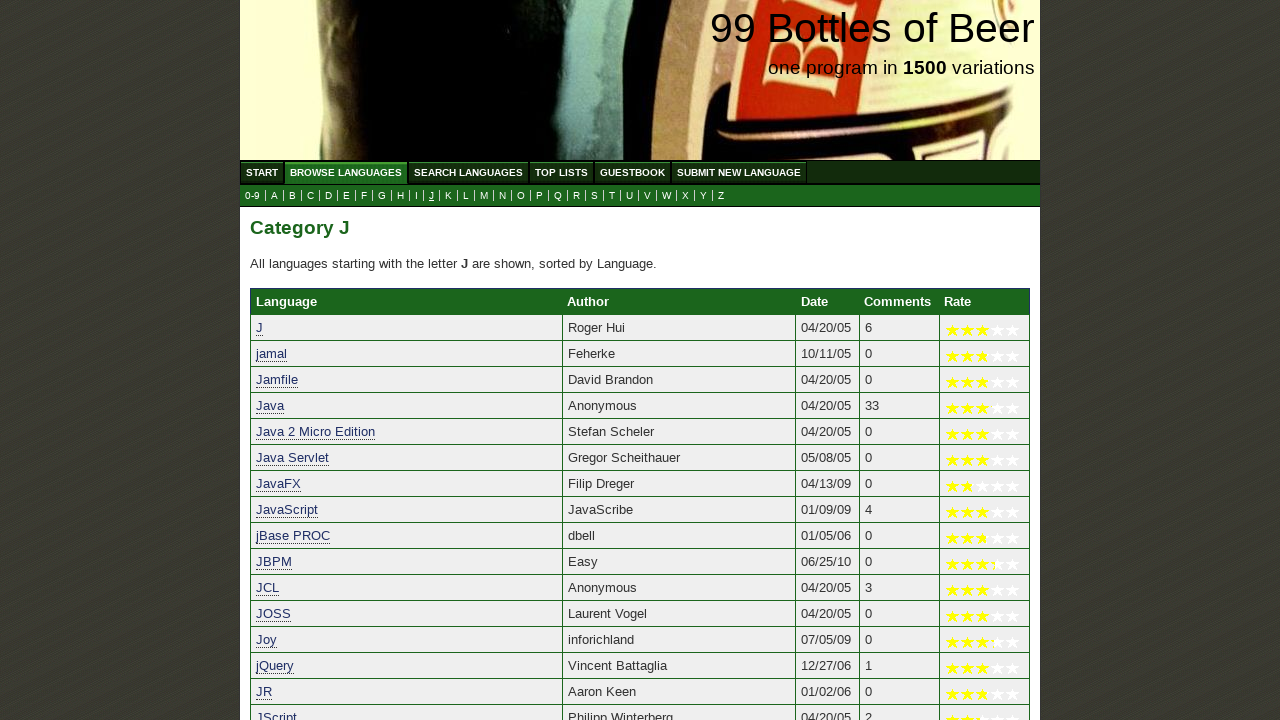

Verified page displays message about languages starting with J
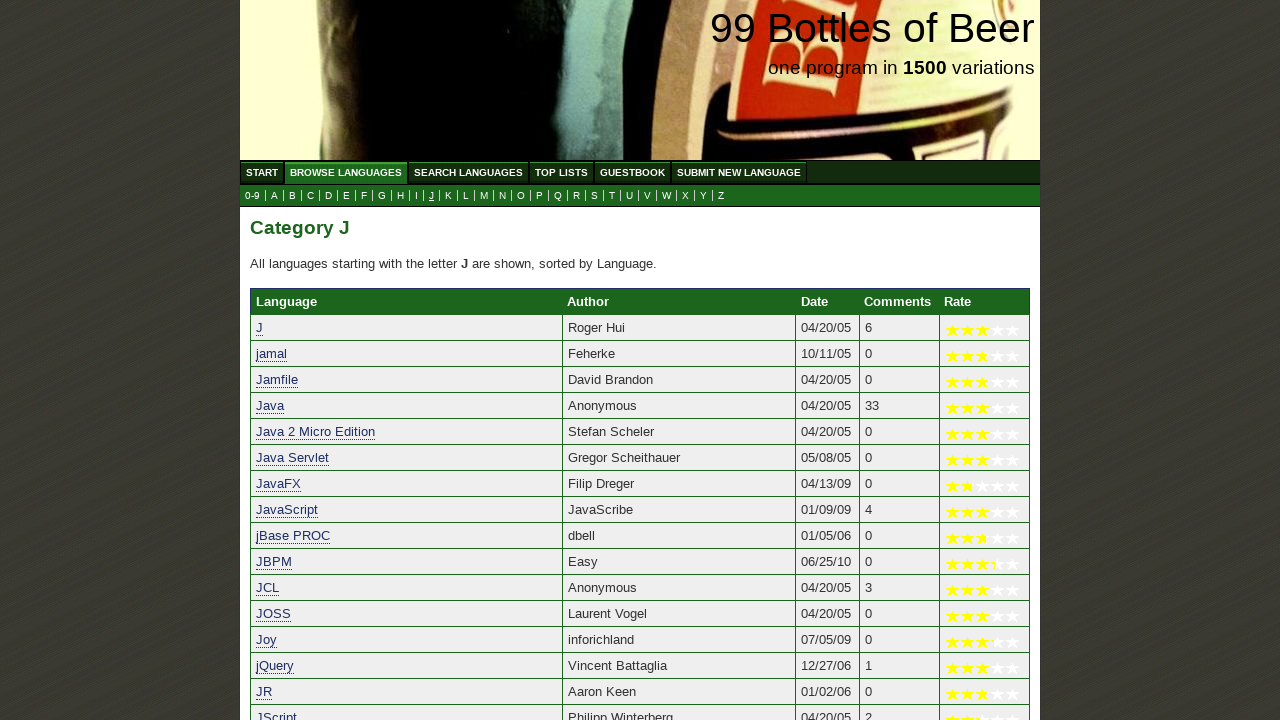

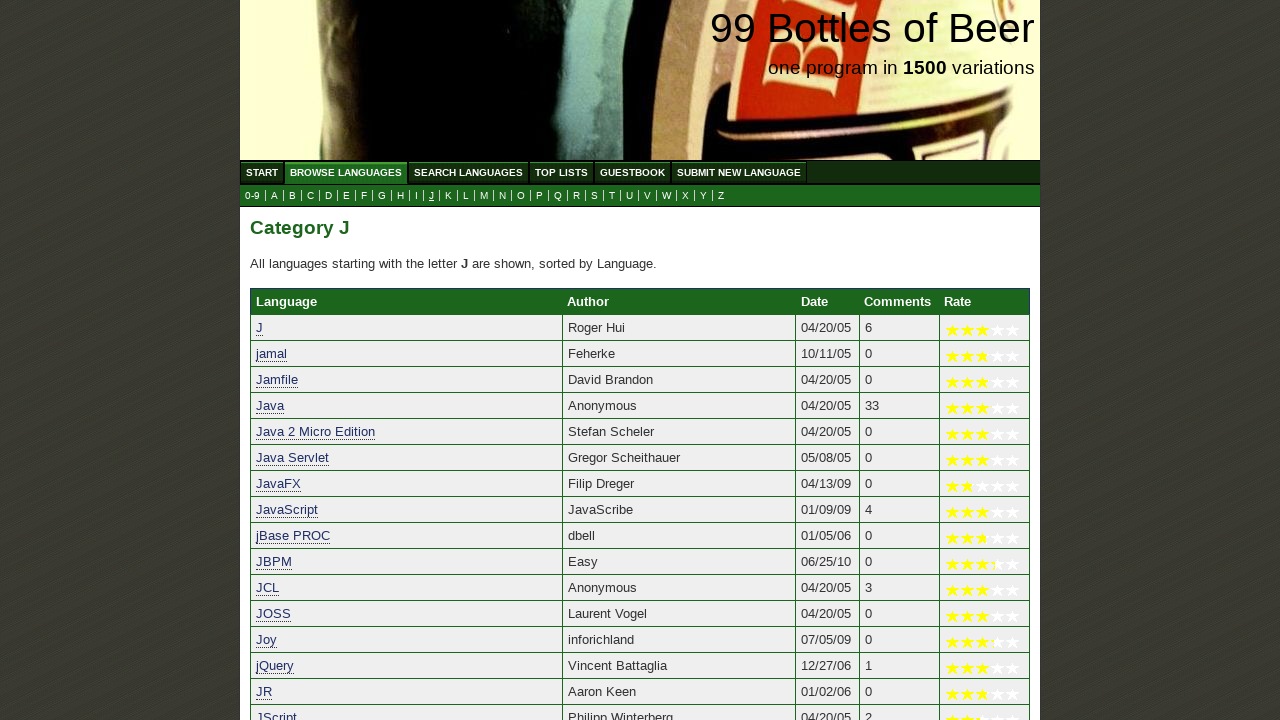